Tests the About Yourself form by filling in personal information fields (full name, phone, email, hobby) and submitting the form

Starting URL: https://sagar-test-qa.vercel.app/about.html

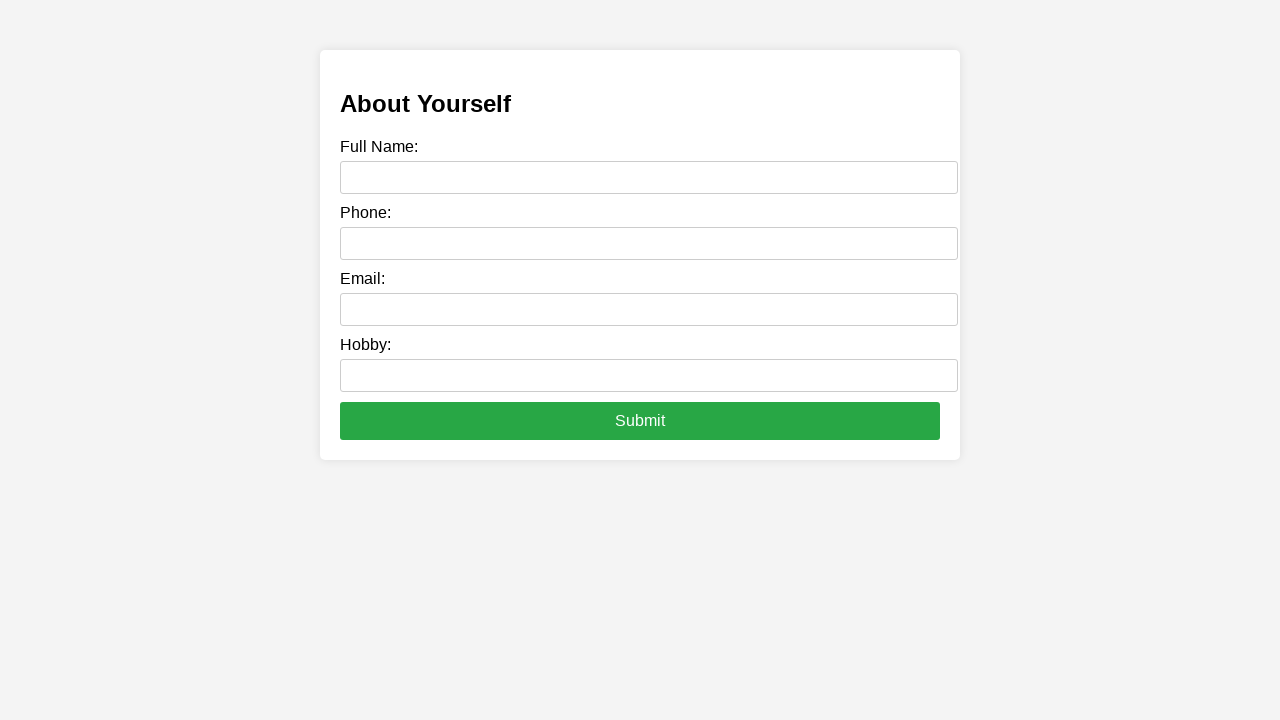

Navigated to About Yourself page
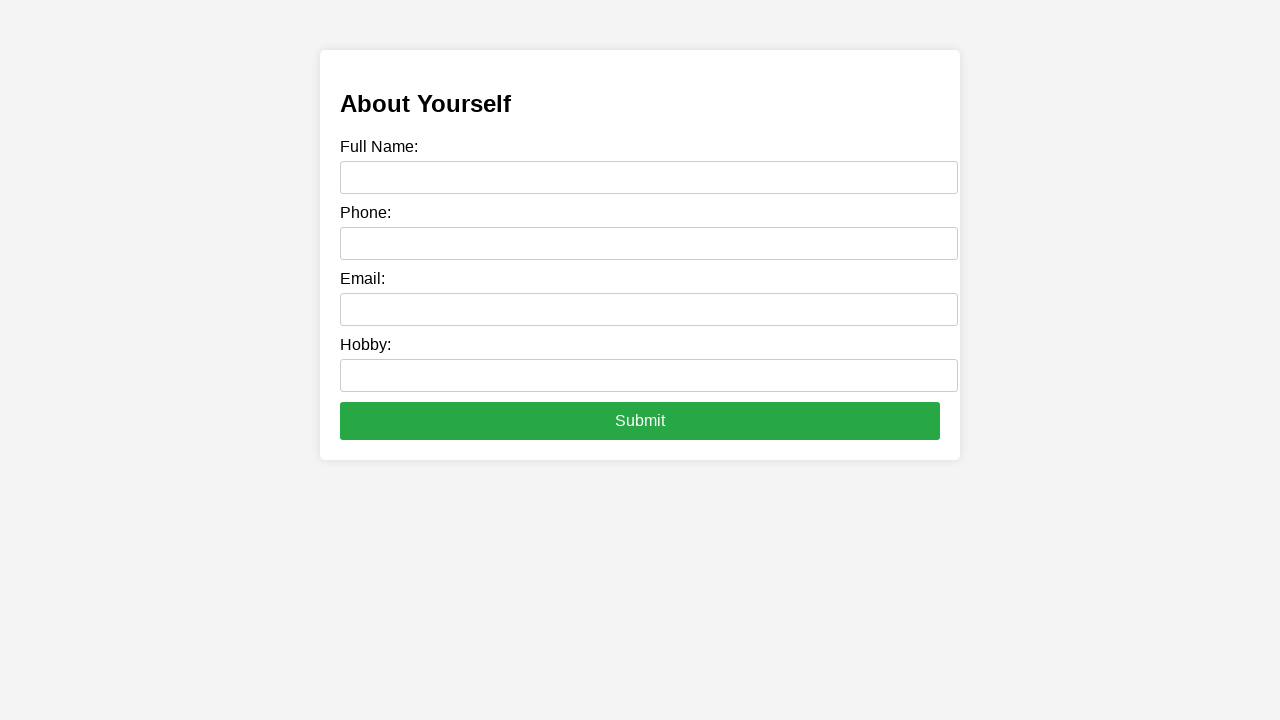

Filled full name field with 'Maria Thompson' on input[name='fullname'], input[id='fullname'], input[placeholder*='name' i]
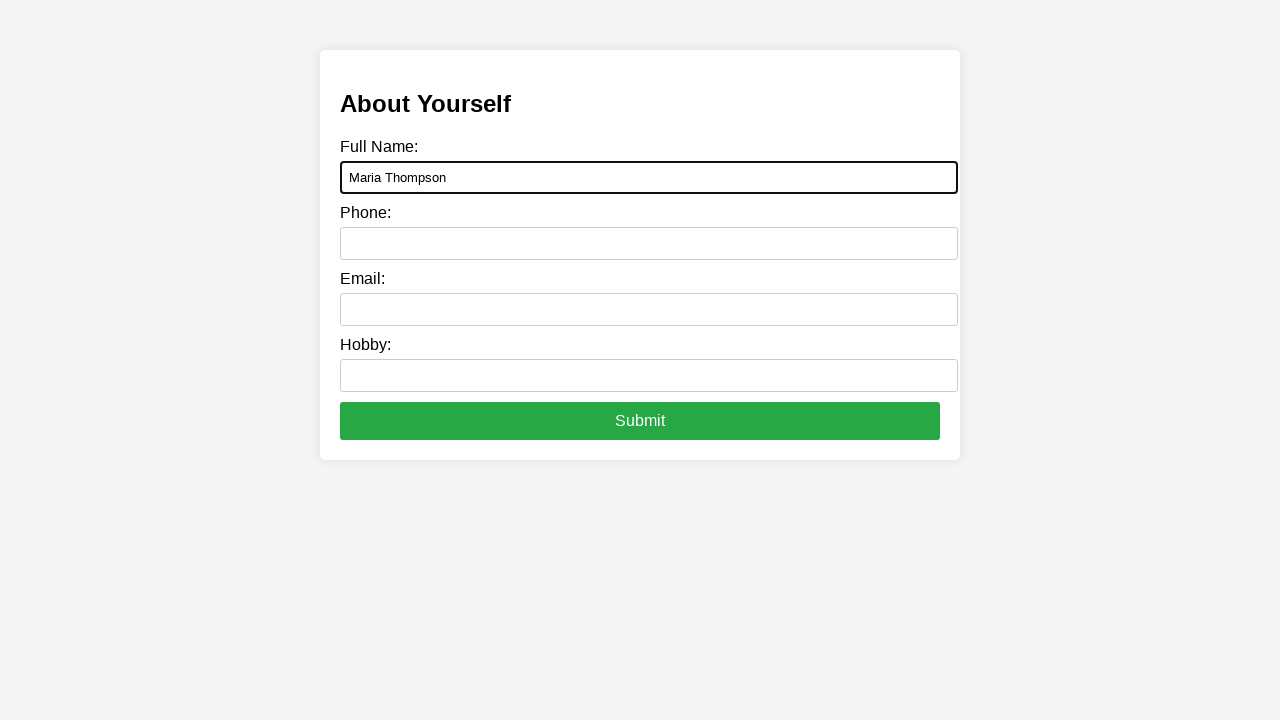

Filled phone number field with '9876543210' on input[name='phone'], input[id='phone'], input[type='tel']
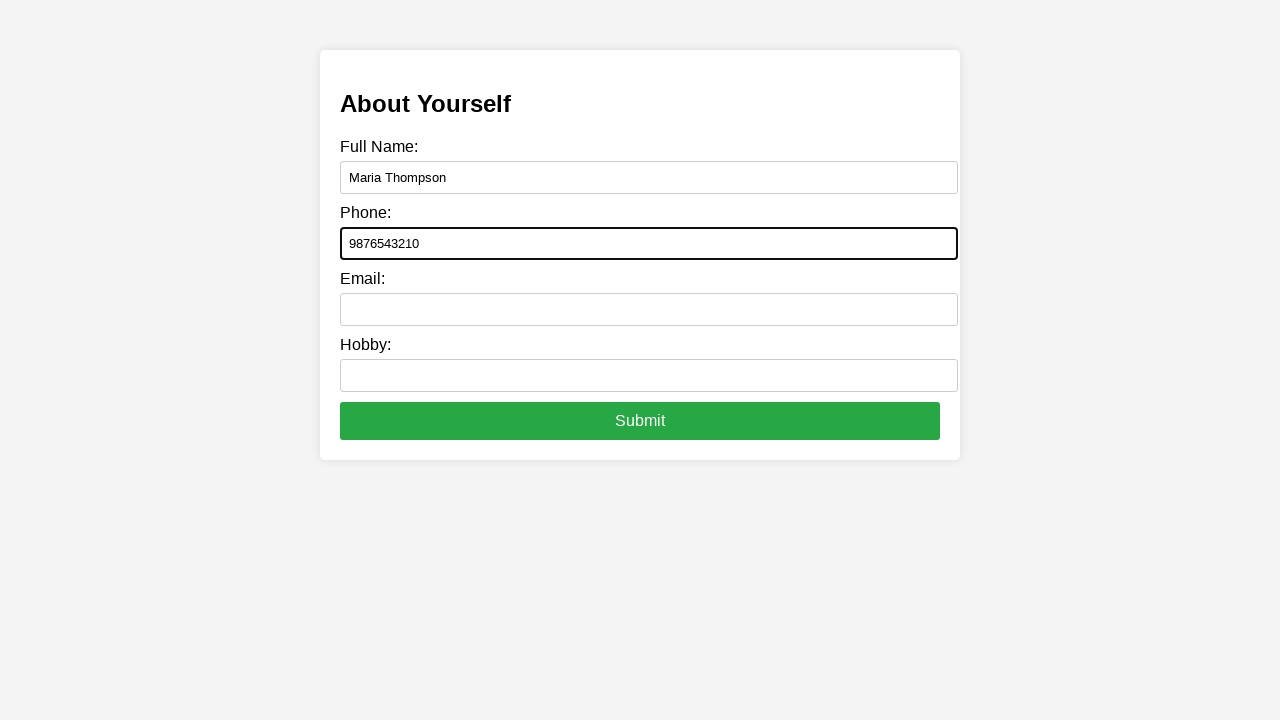

Filled email field with 'maria.thompson@example.com' on input[name='email'], input[id='email'], input[type='email']
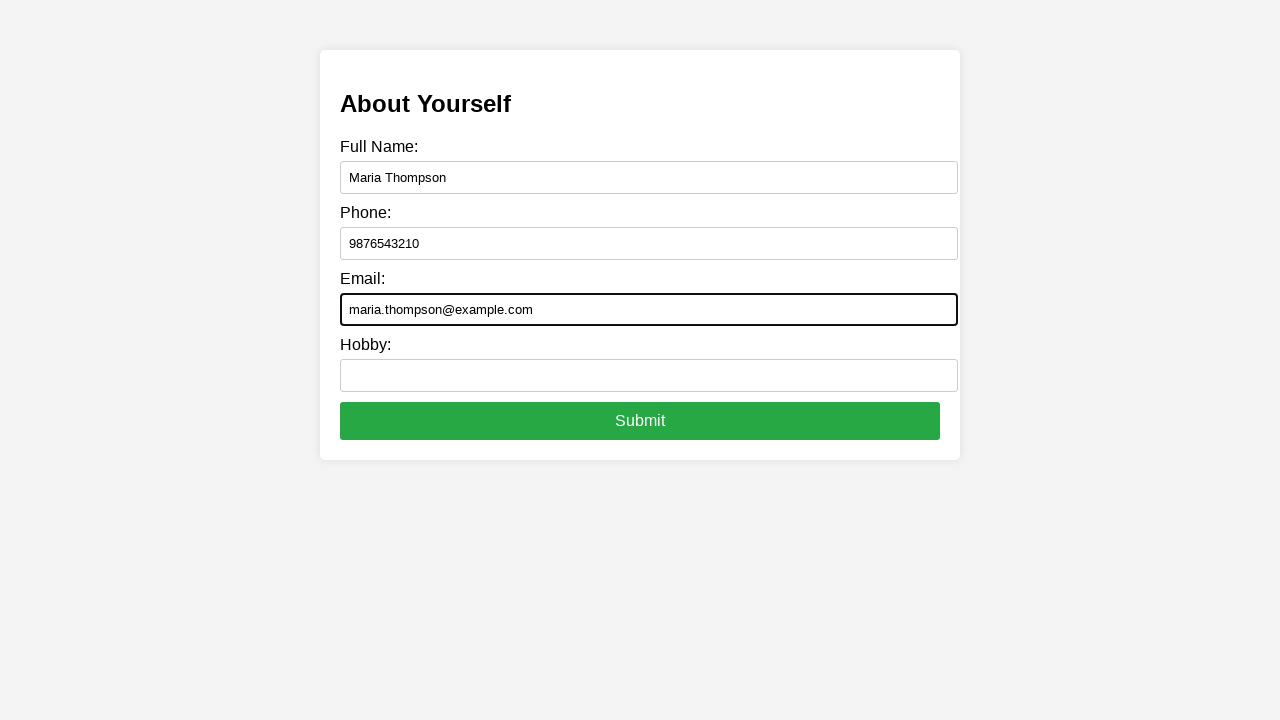

Filled hobby field with 'reading books and hiking' on input[name='hobby'], input[id='hobby'], textarea[name='hobby']
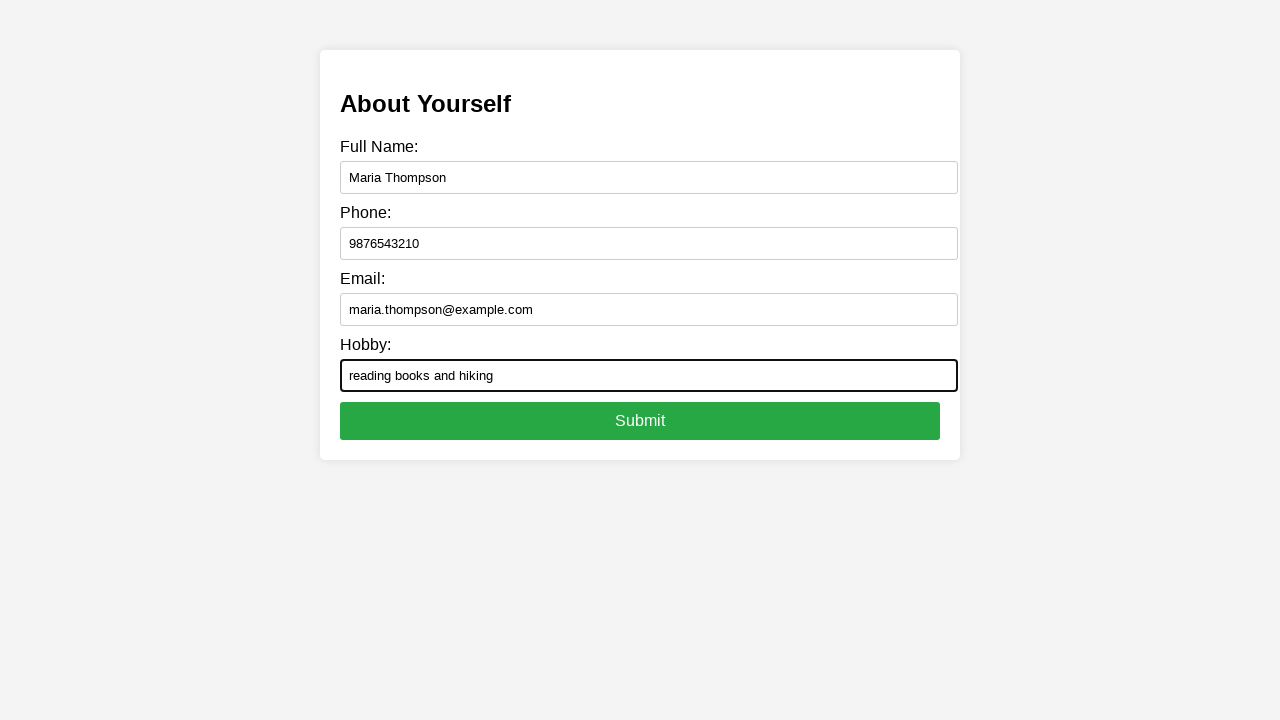

Clicked submit button to submit the form at (640, 421) on button[type='submit'], input[type='submit'], button:has-text('Submit')
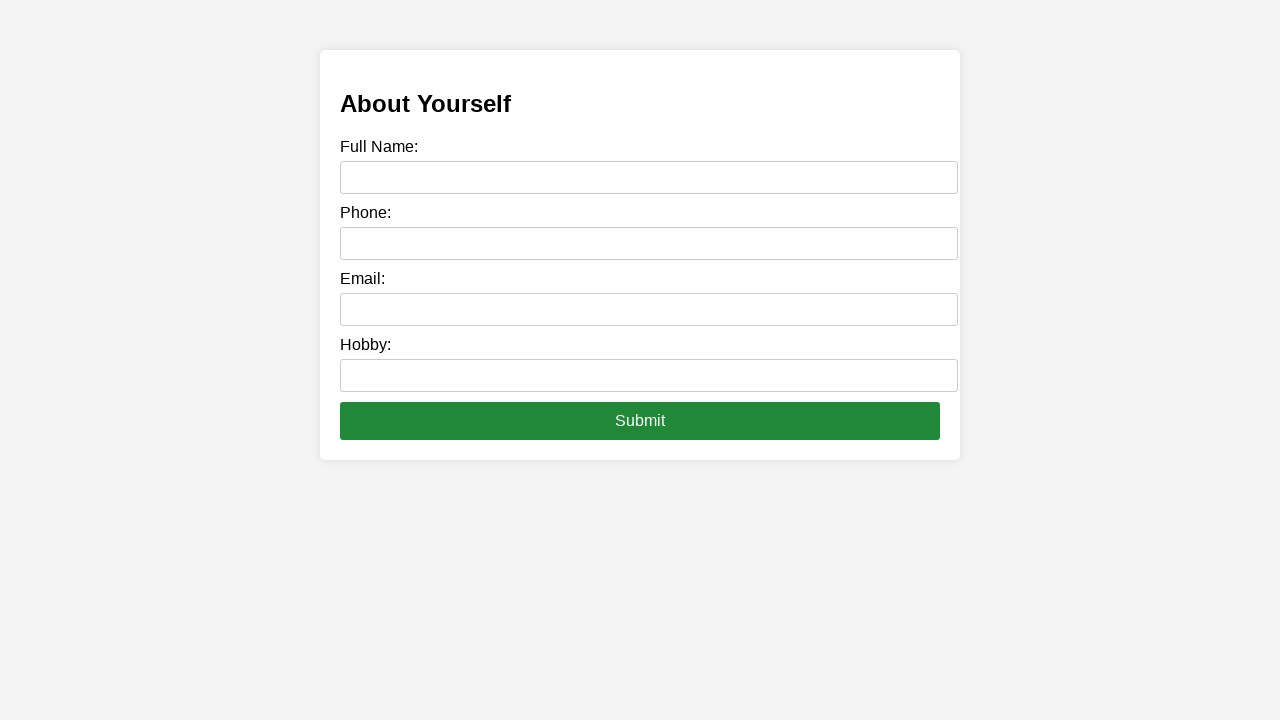

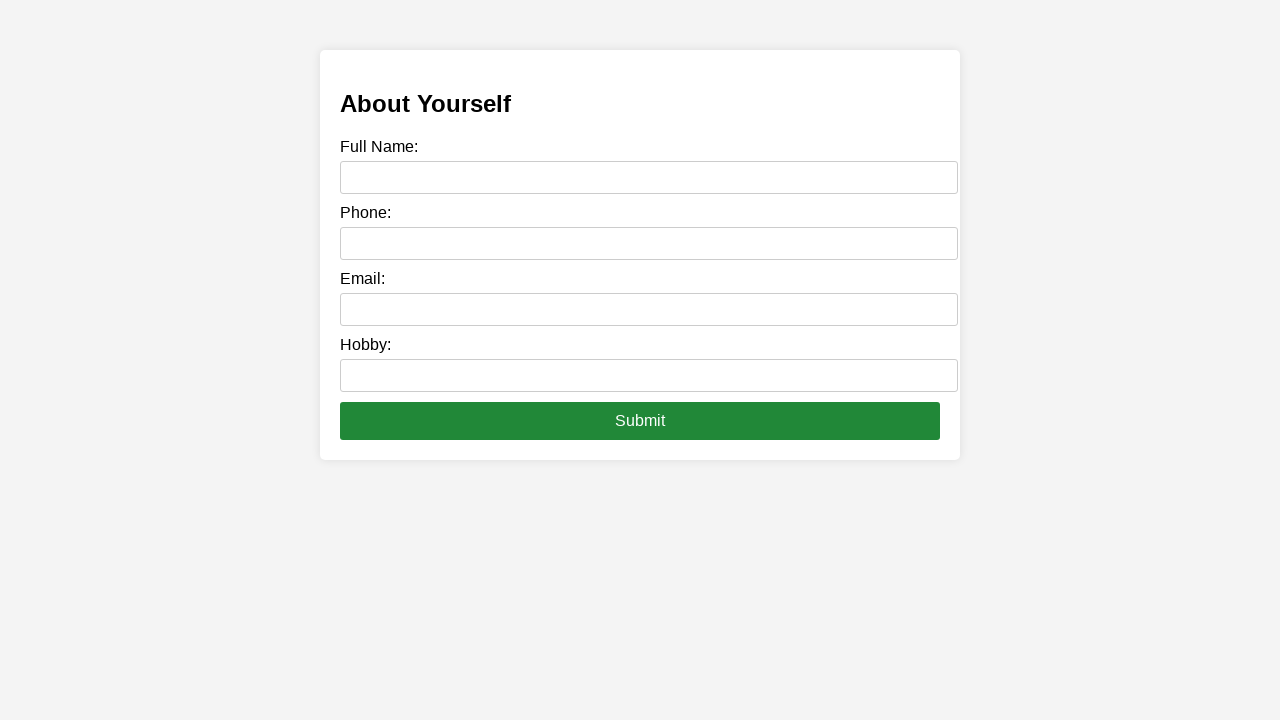